Tests that background images on div elements with 'img' class are properly set

Starting URL: https://internet.frontier.com/

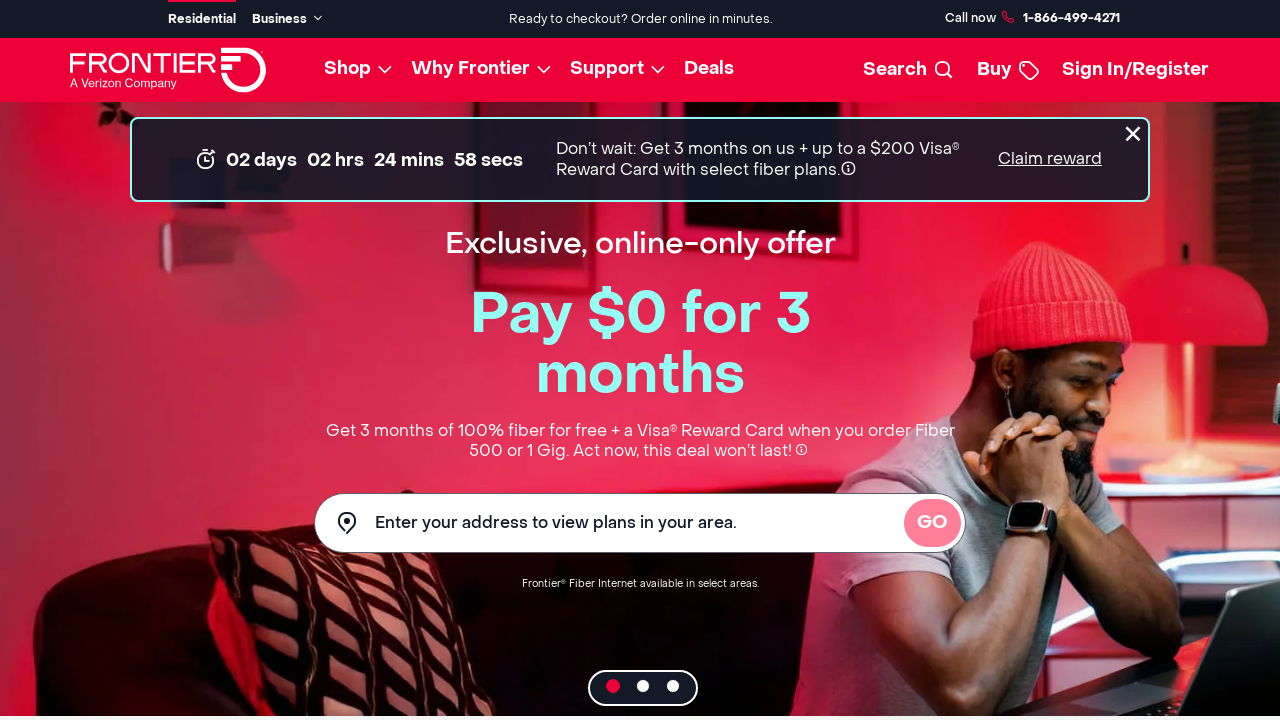

Waited for page to load (domcontentloaded)
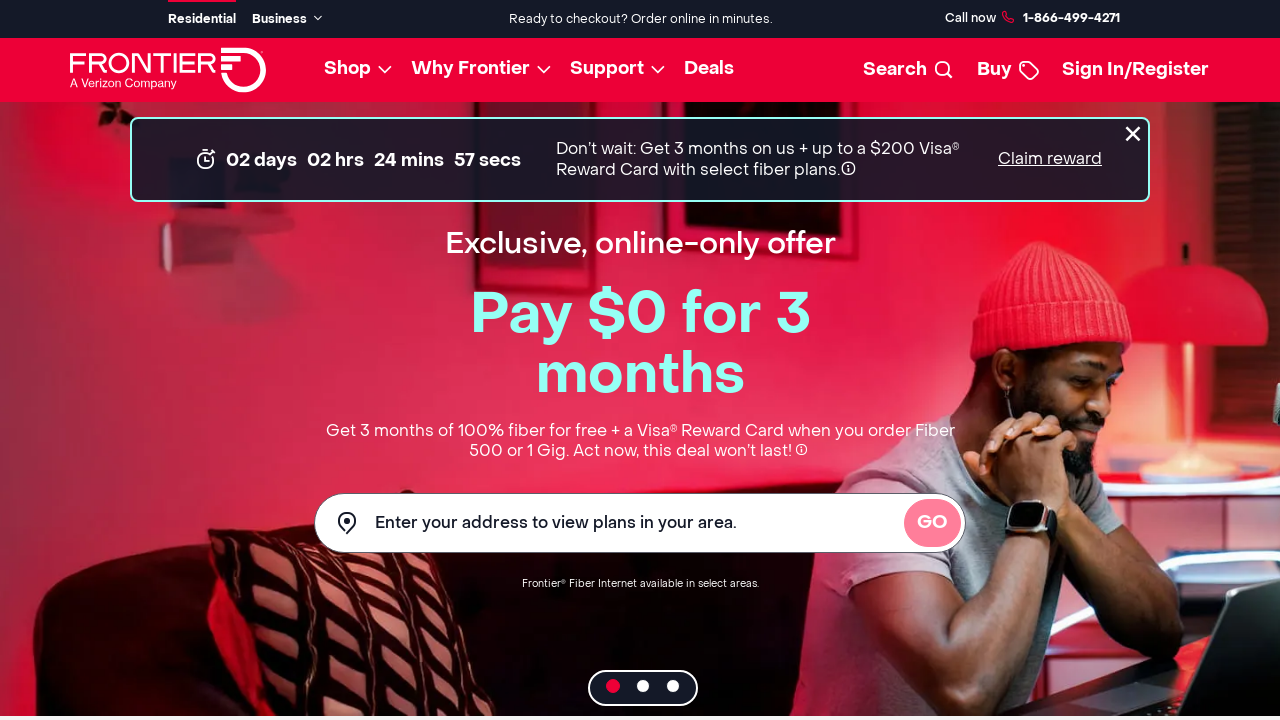

Located all div elements with class containing '__img'
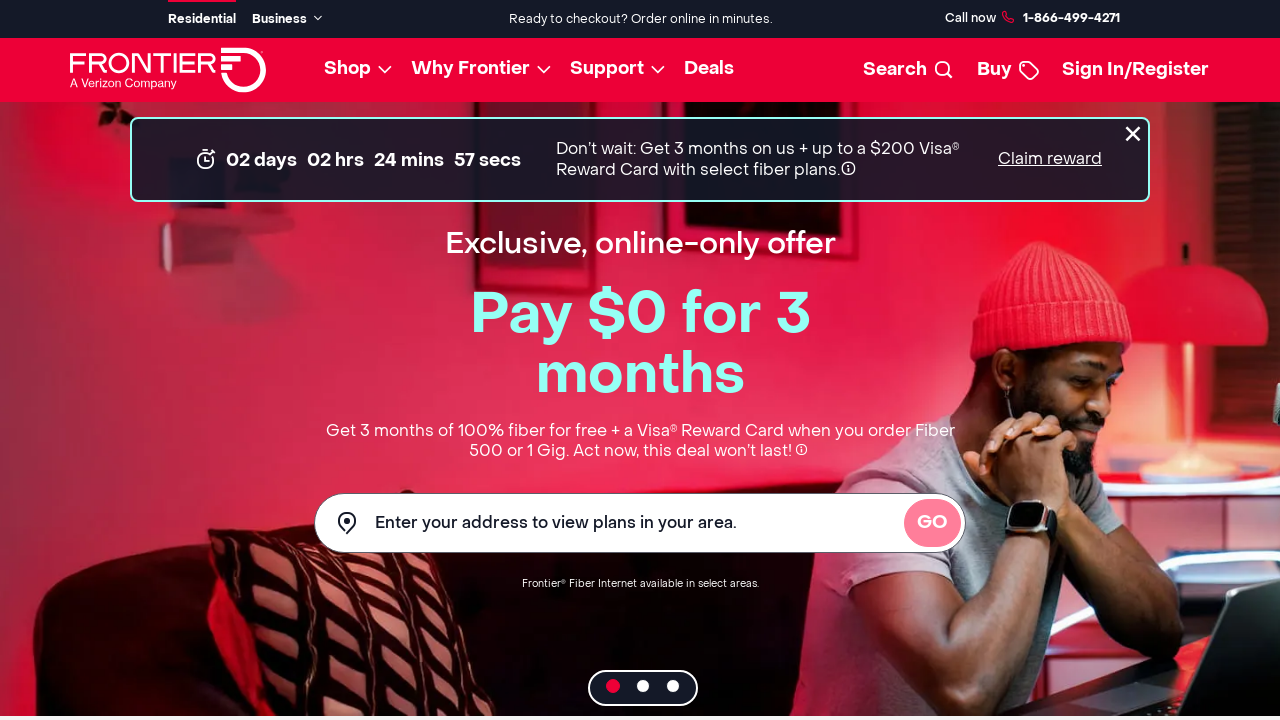

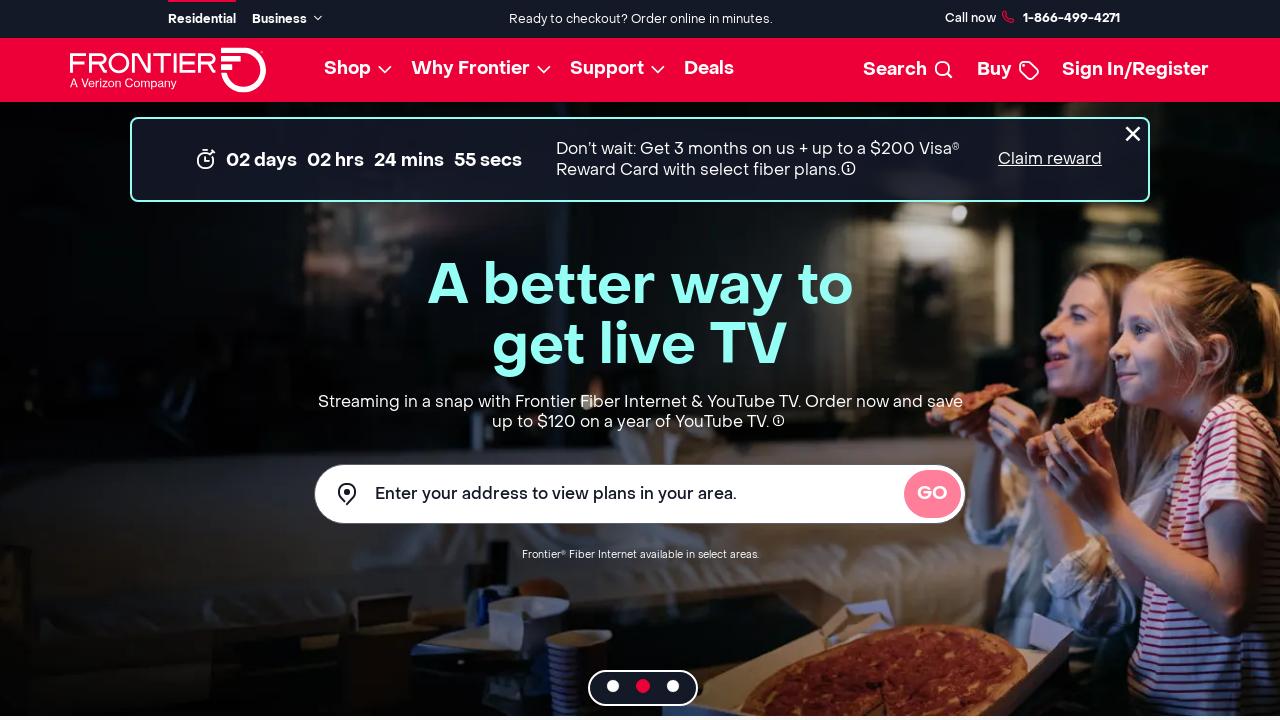